Tests multi-select dropdown functionality by selecting multiple options and verifying the first selected option

Starting URL: http://omayo.blogspot.com/

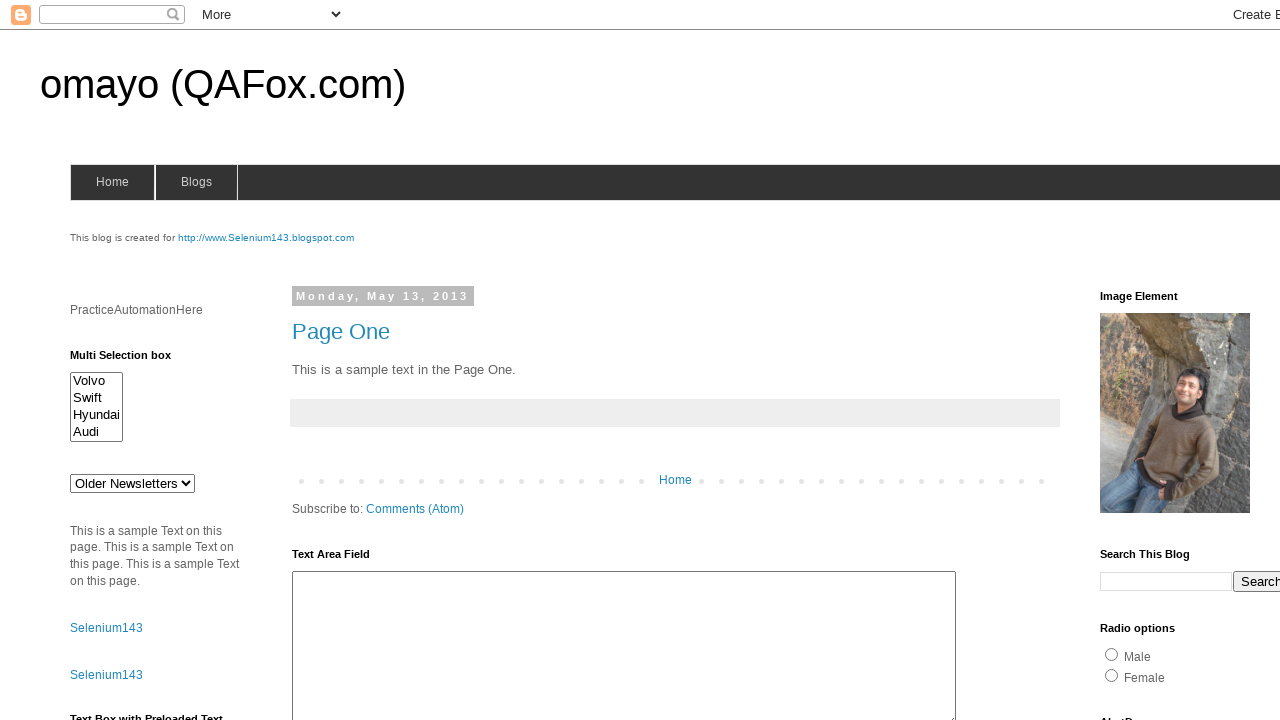

Located multi-select dropdown element with id 'multiselect1'
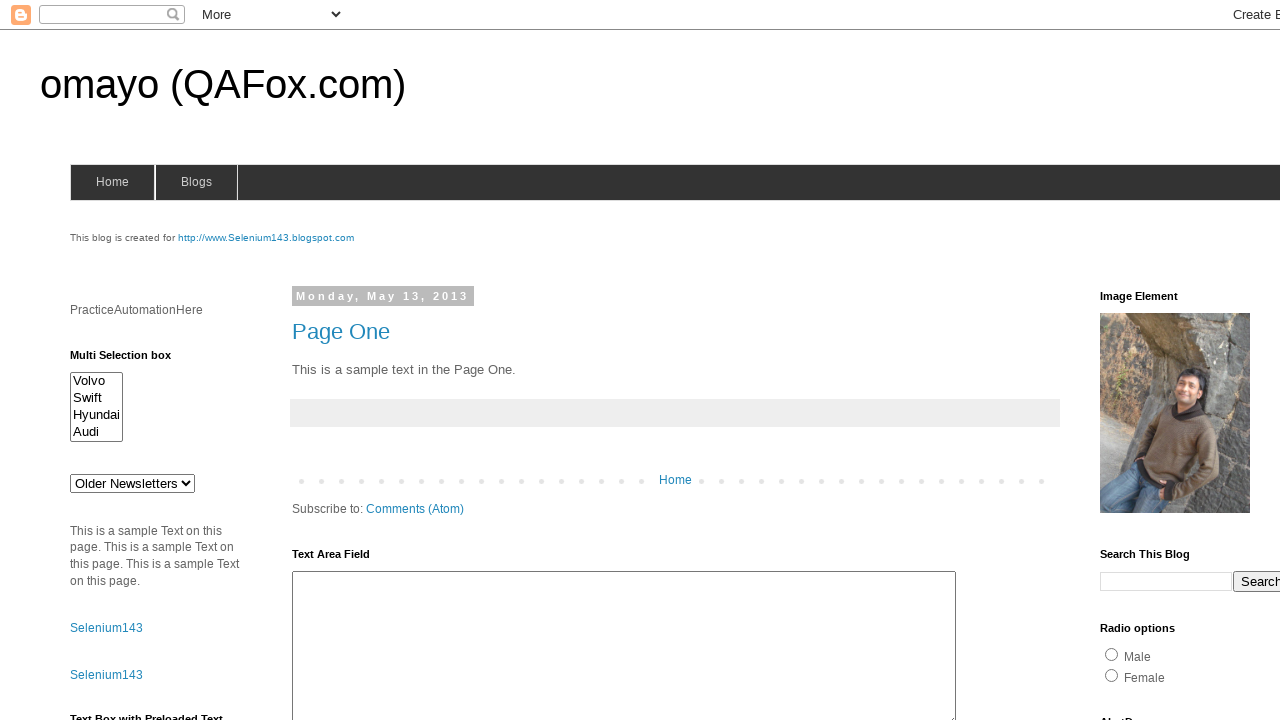

Retrieved all option elements from the dropdown
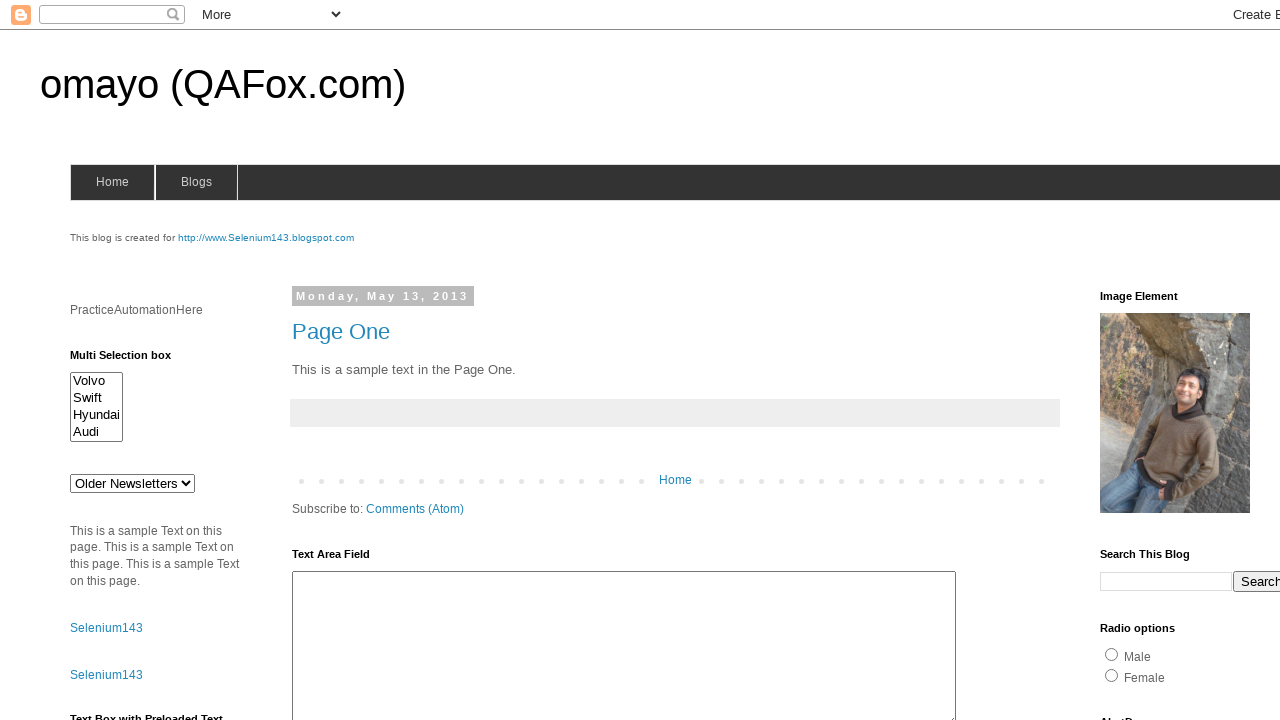

Selected second option (index 1) from multi-select dropdown on select#multiselect1
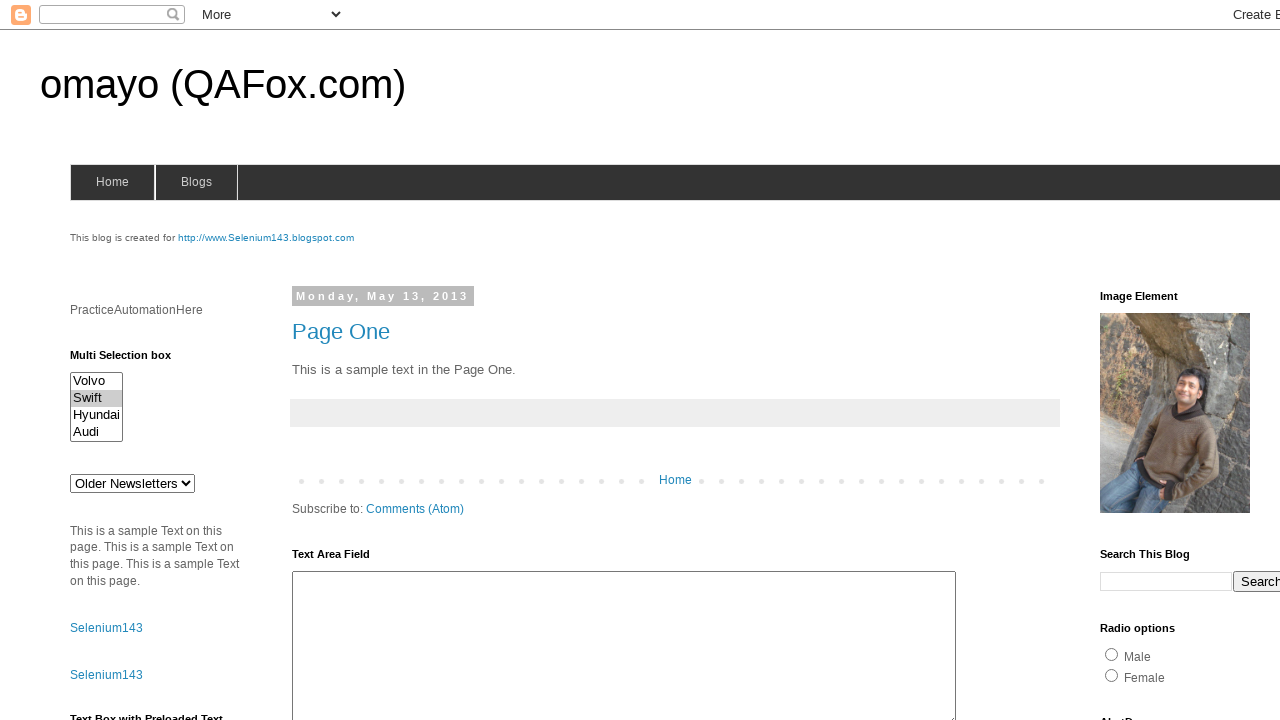

Selected third option (index 2) from multi-select dropdown on select#multiselect1
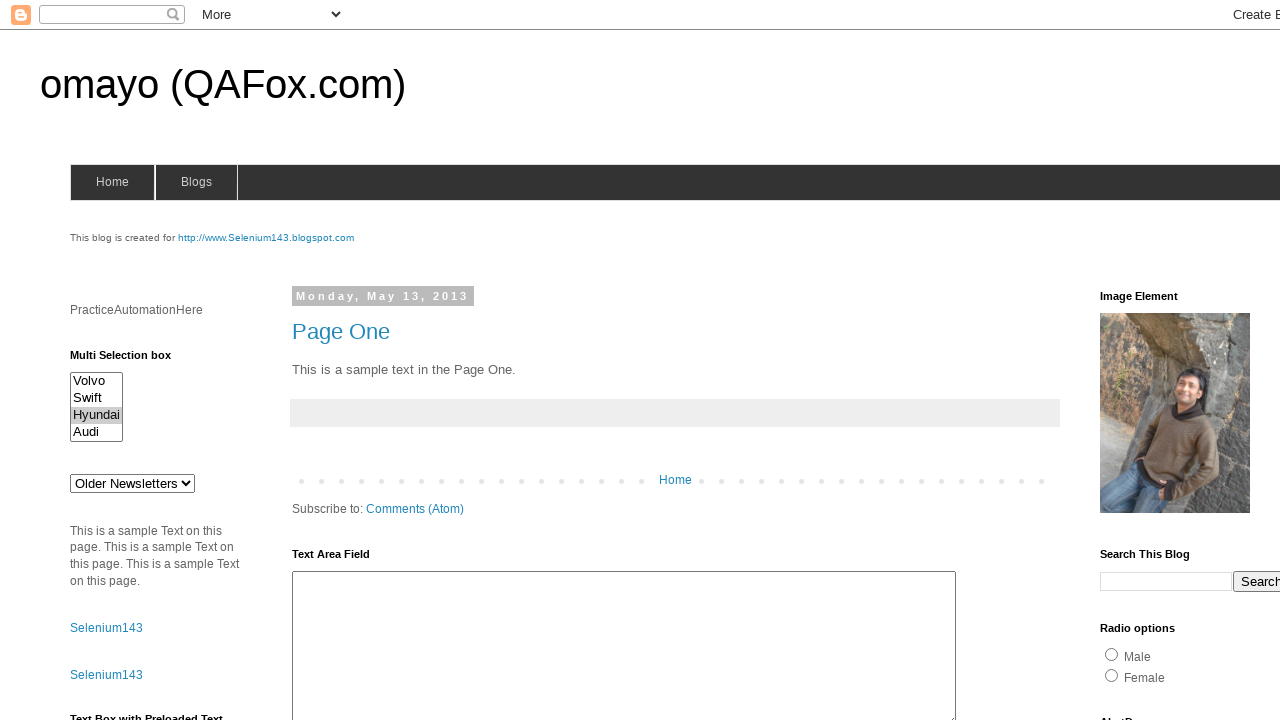

Selected fourth option (index 3) from multi-select dropdown on select#multiselect1
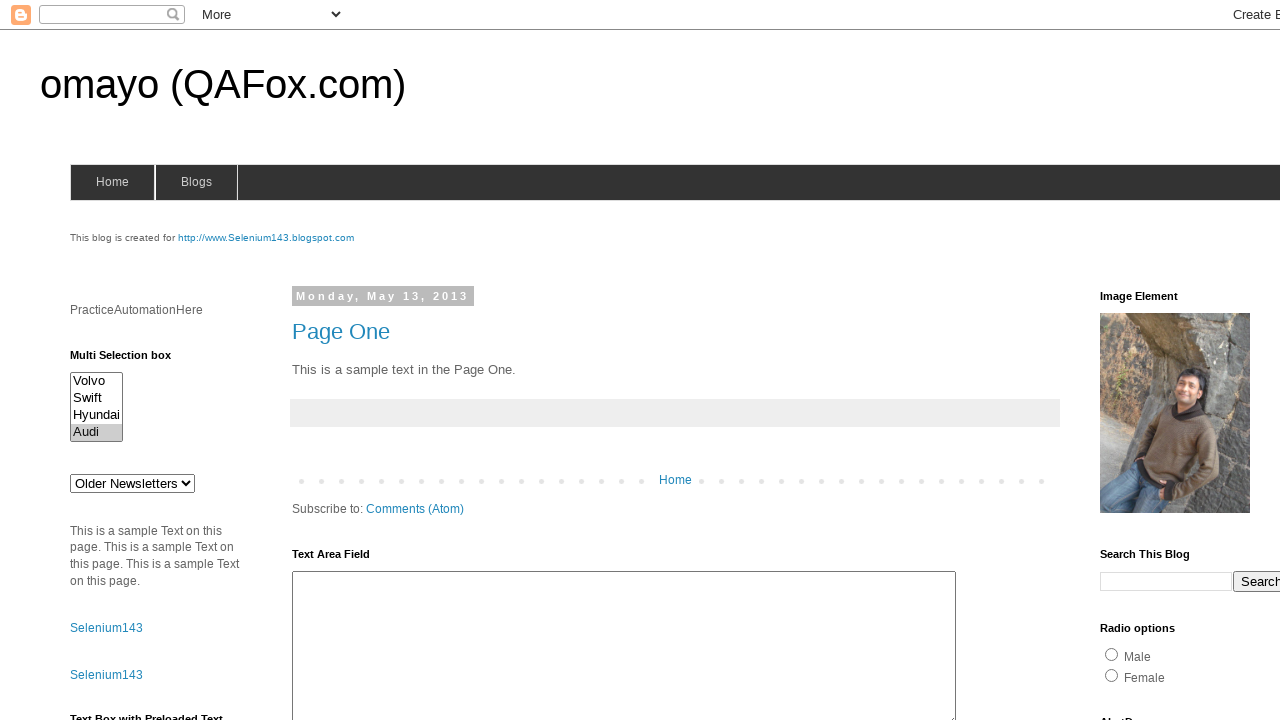

Retrieved first selected option text: 'Audi
'
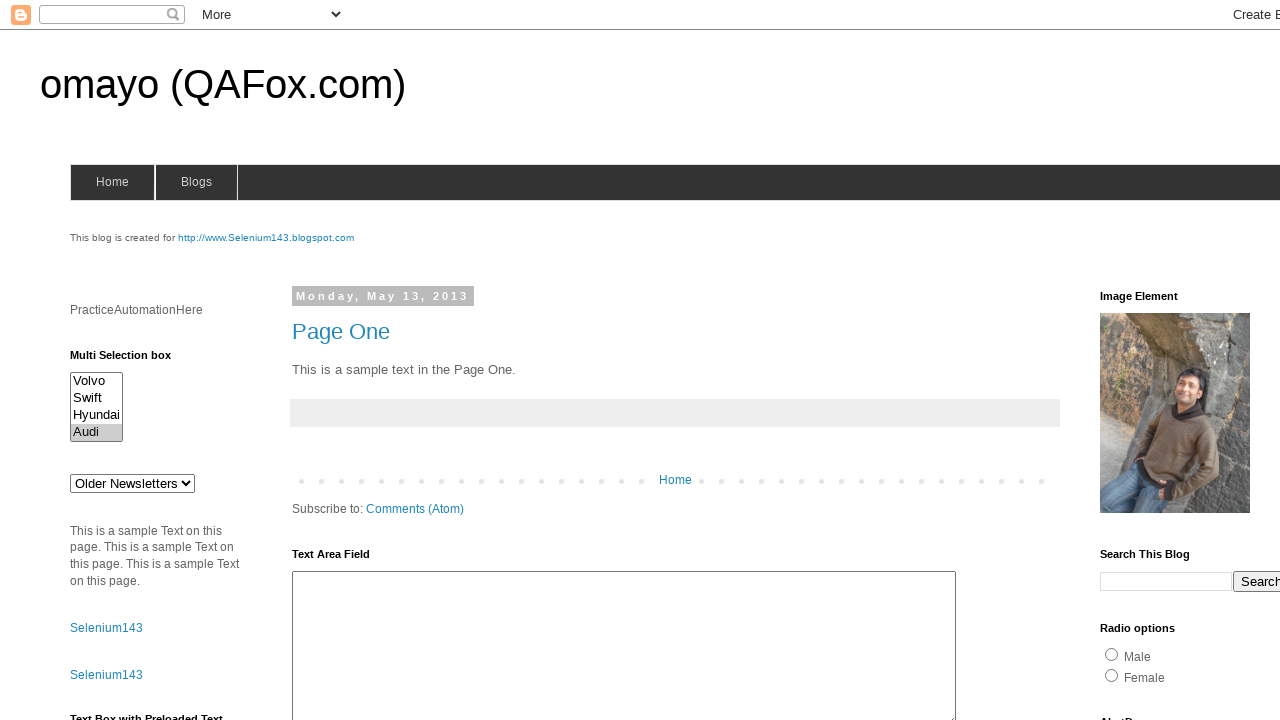

Printed first selected option: Audi

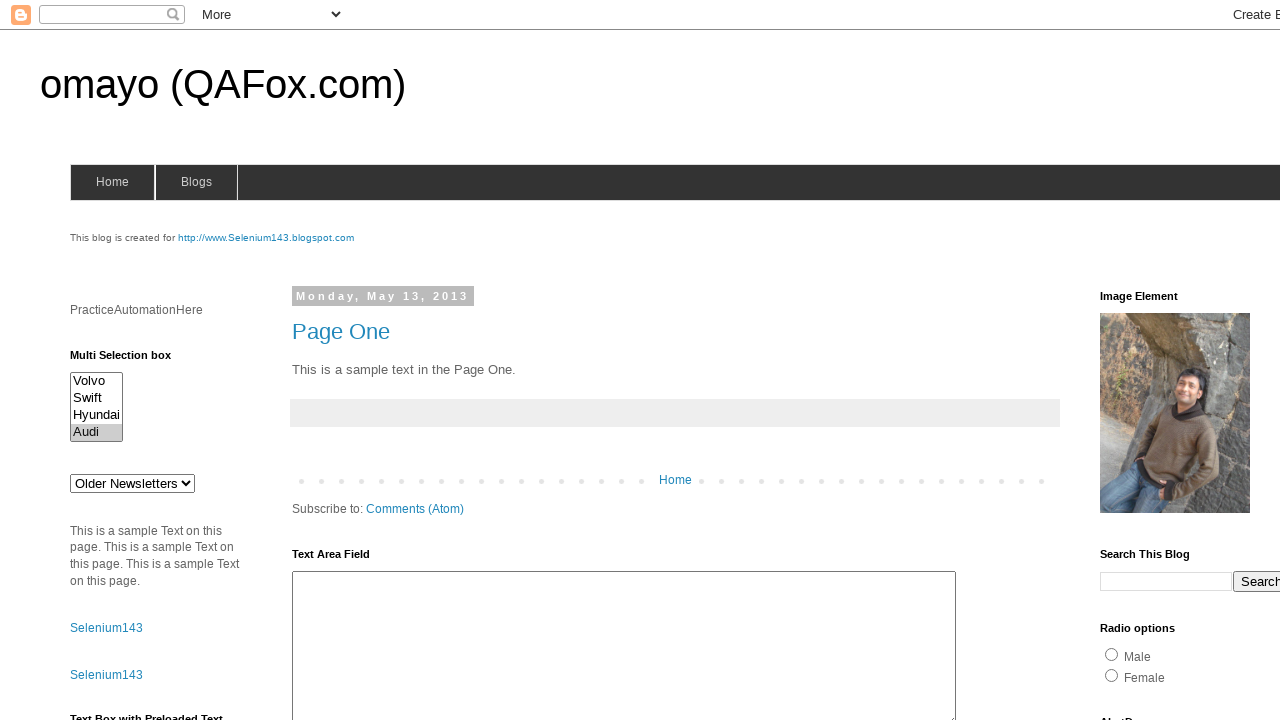

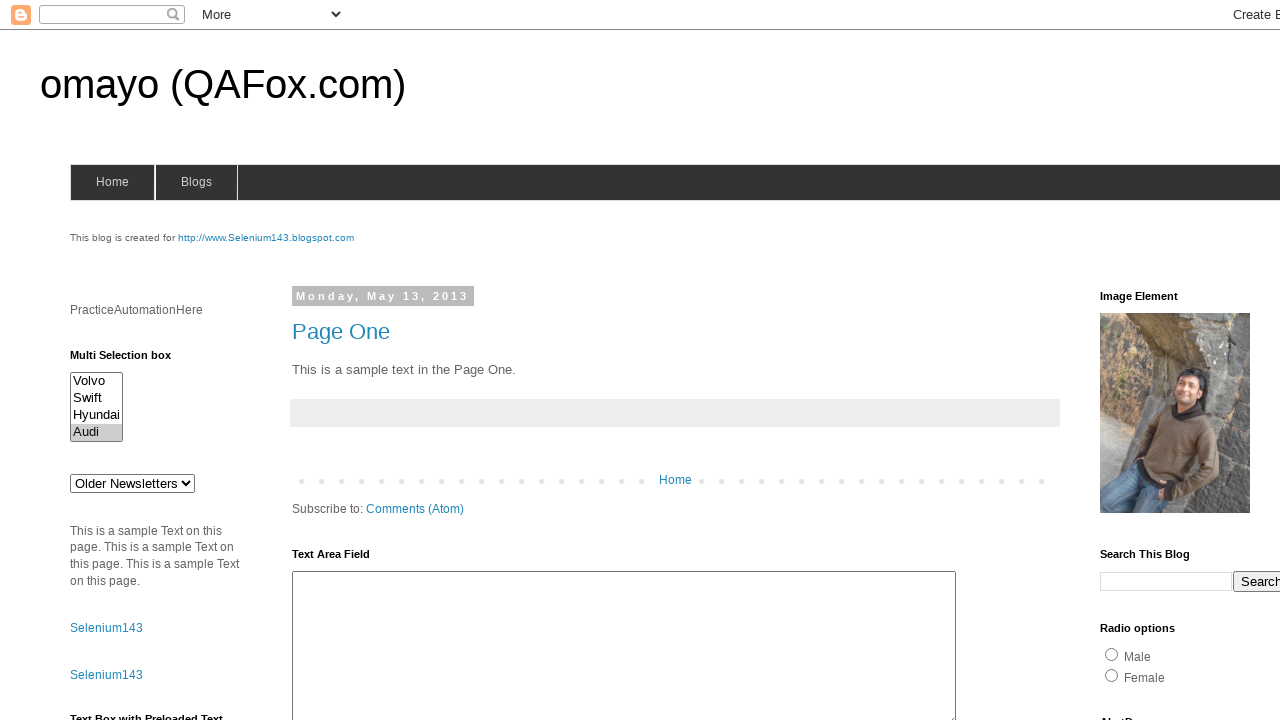